Tests adding todo items to the list by filling the input field and pressing Enter, then verifying the items appear in the list

Starting URL: https://demo.playwright.dev/todomvc

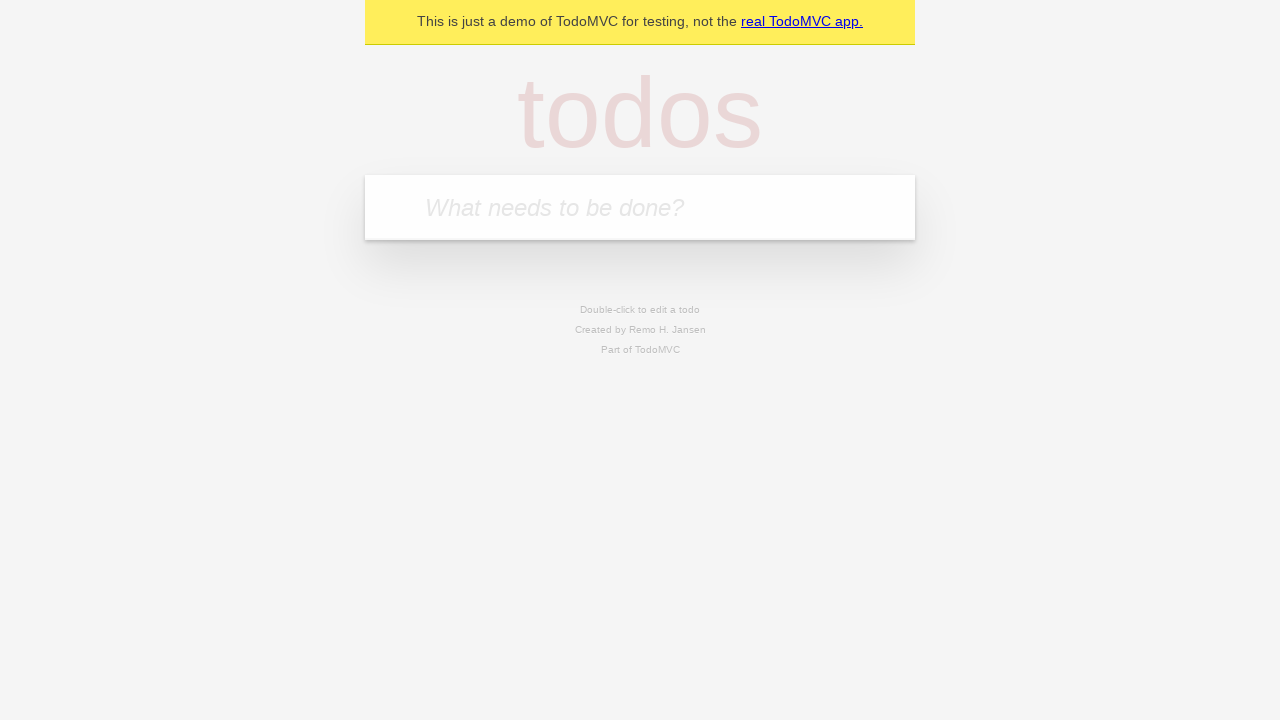

Filled todo input field with 'buy some cheese' on internal:attr=[placeholder="What needs to be done?"i]
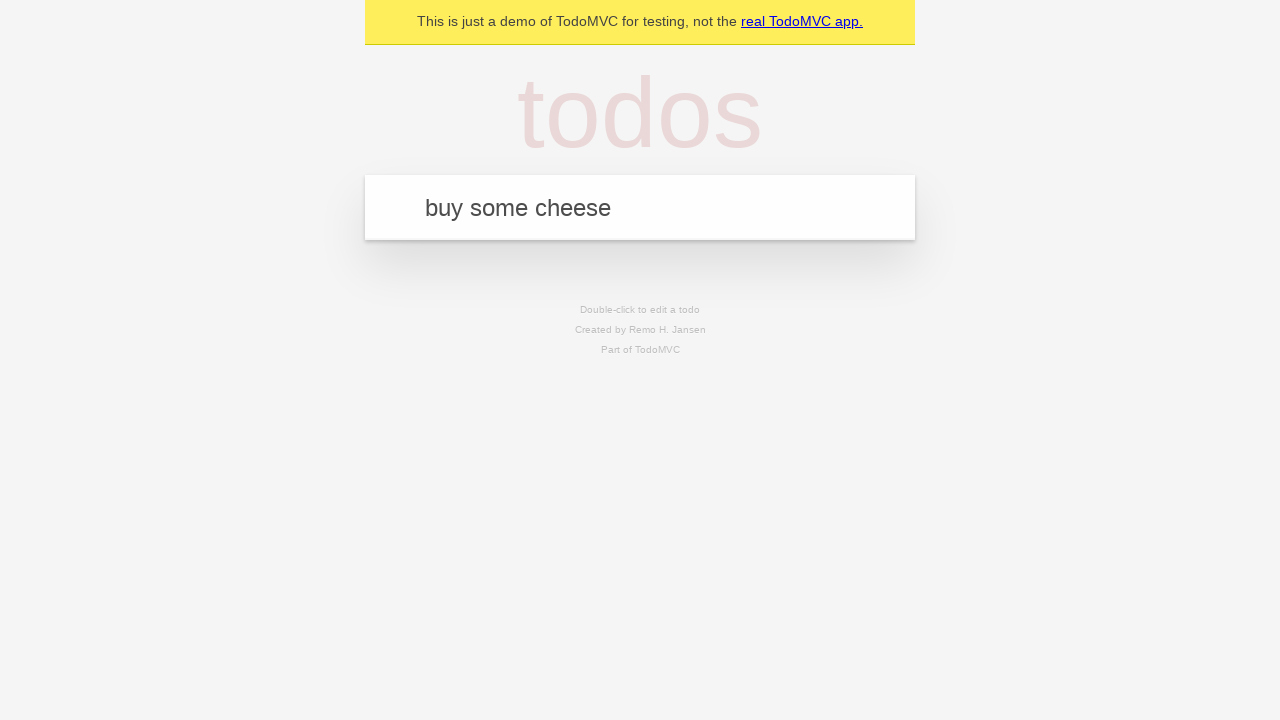

Pressed Enter to add first todo item on internal:attr=[placeholder="What needs to be done?"i]
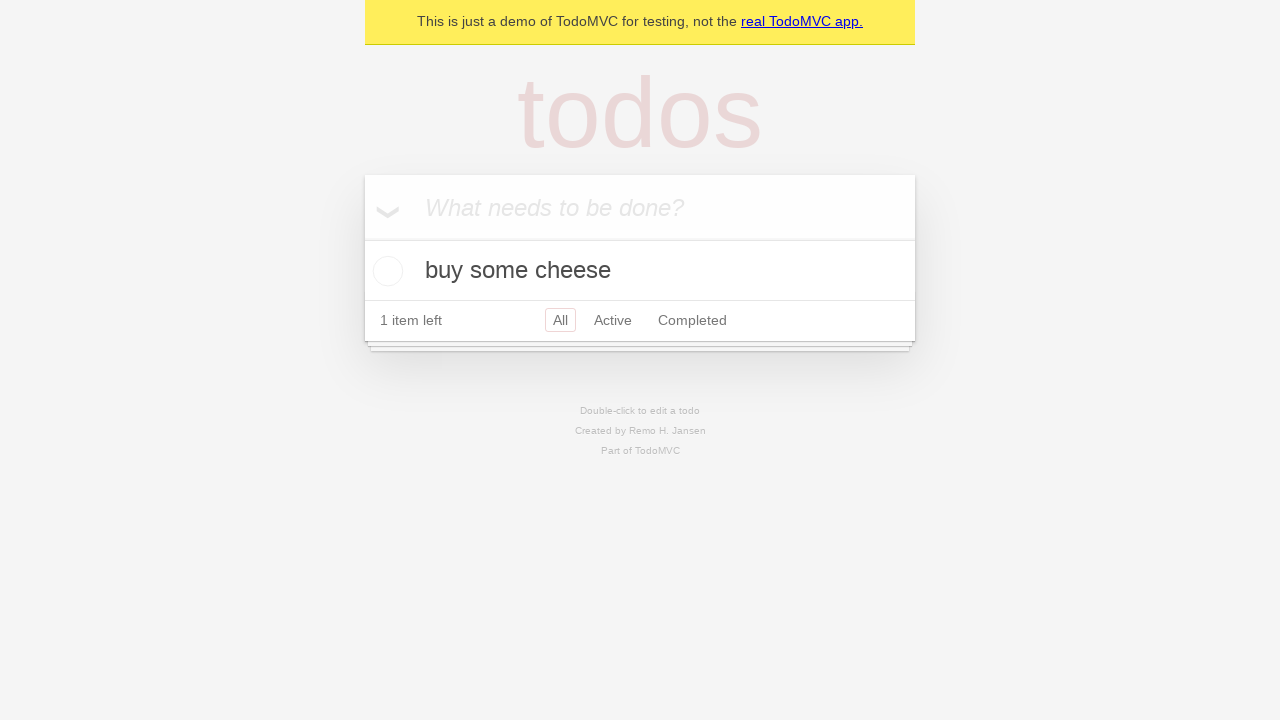

Filled todo input field with 'feed the cat' on internal:attr=[placeholder="What needs to be done?"i]
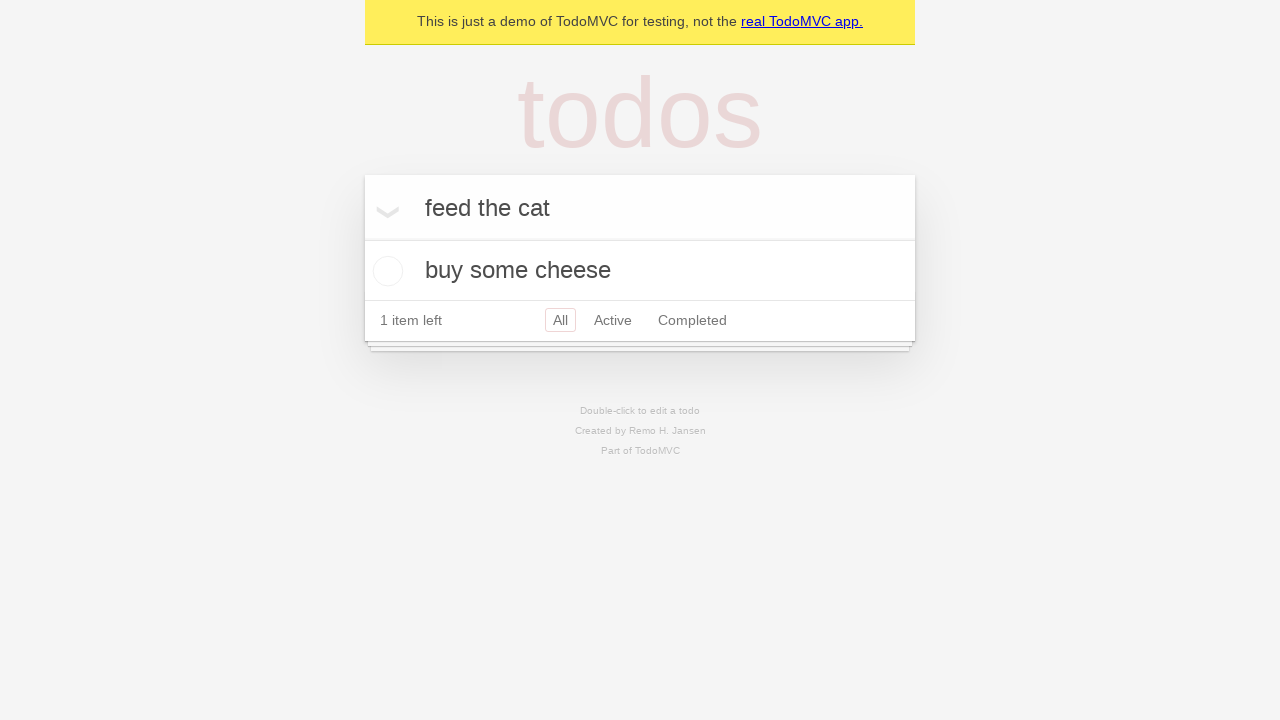

Pressed Enter to add second todo item on internal:attr=[placeholder="What needs to be done?"i]
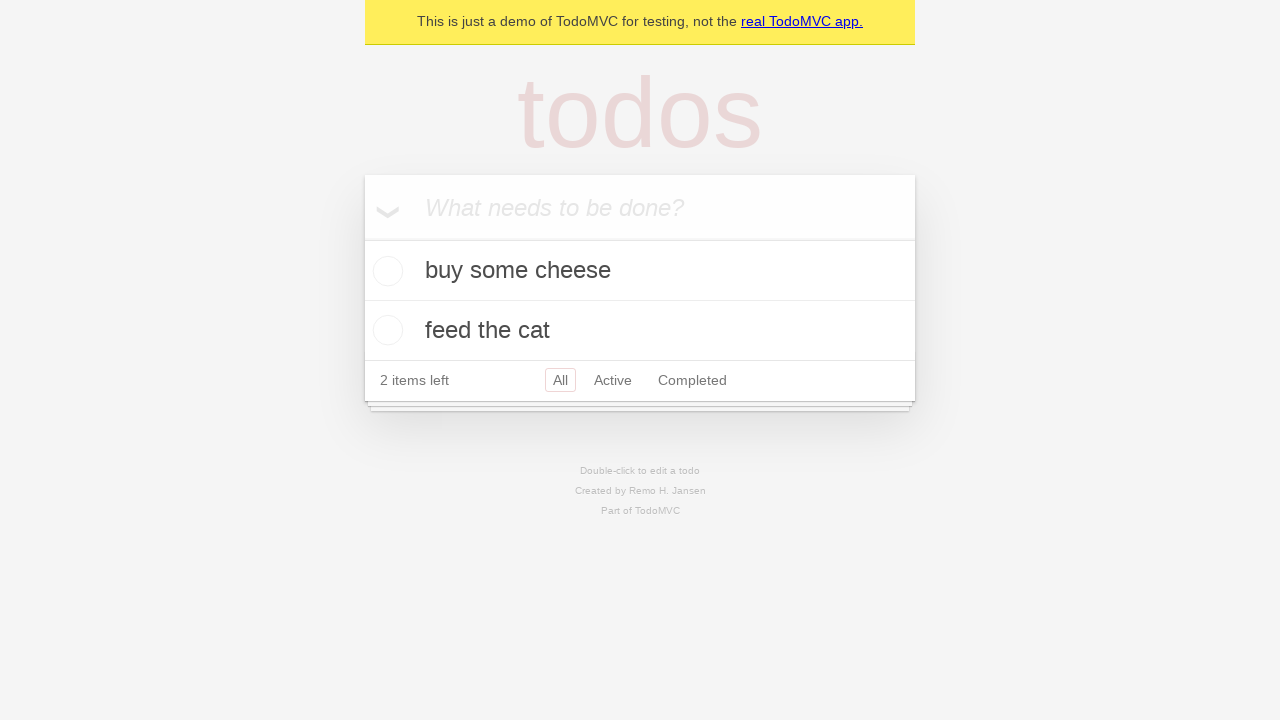

Todo items loaded and became visible
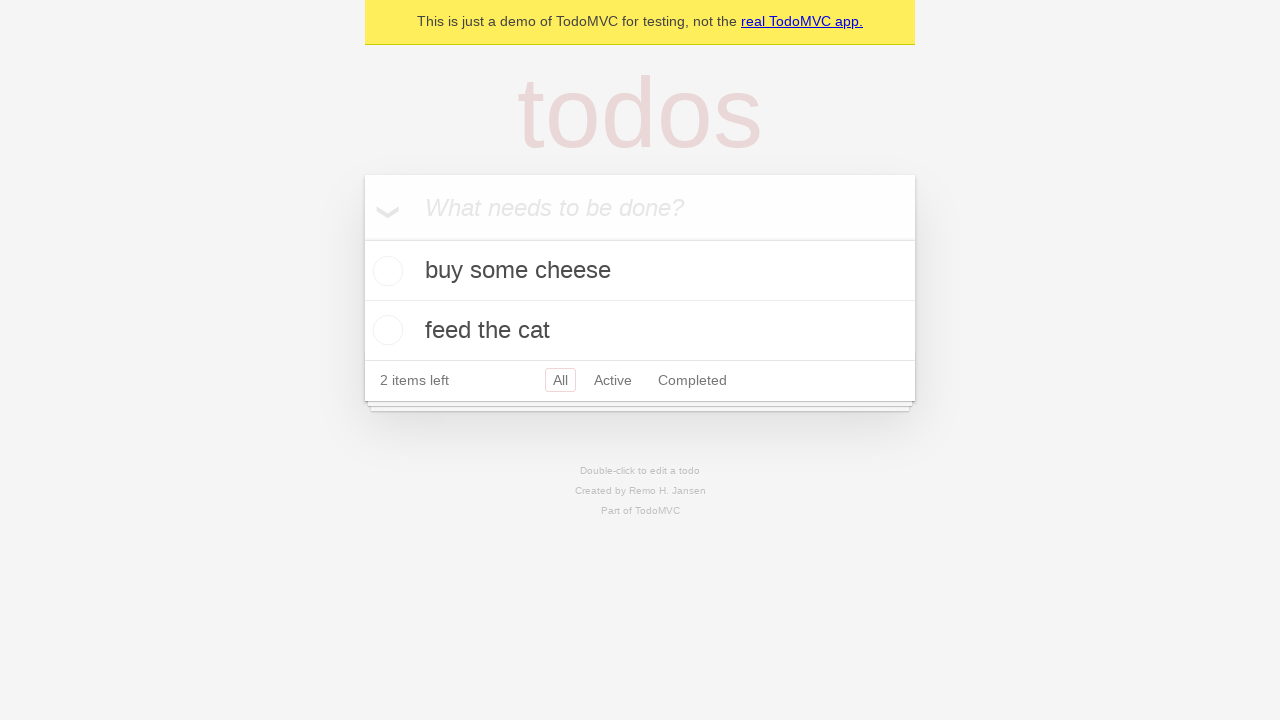

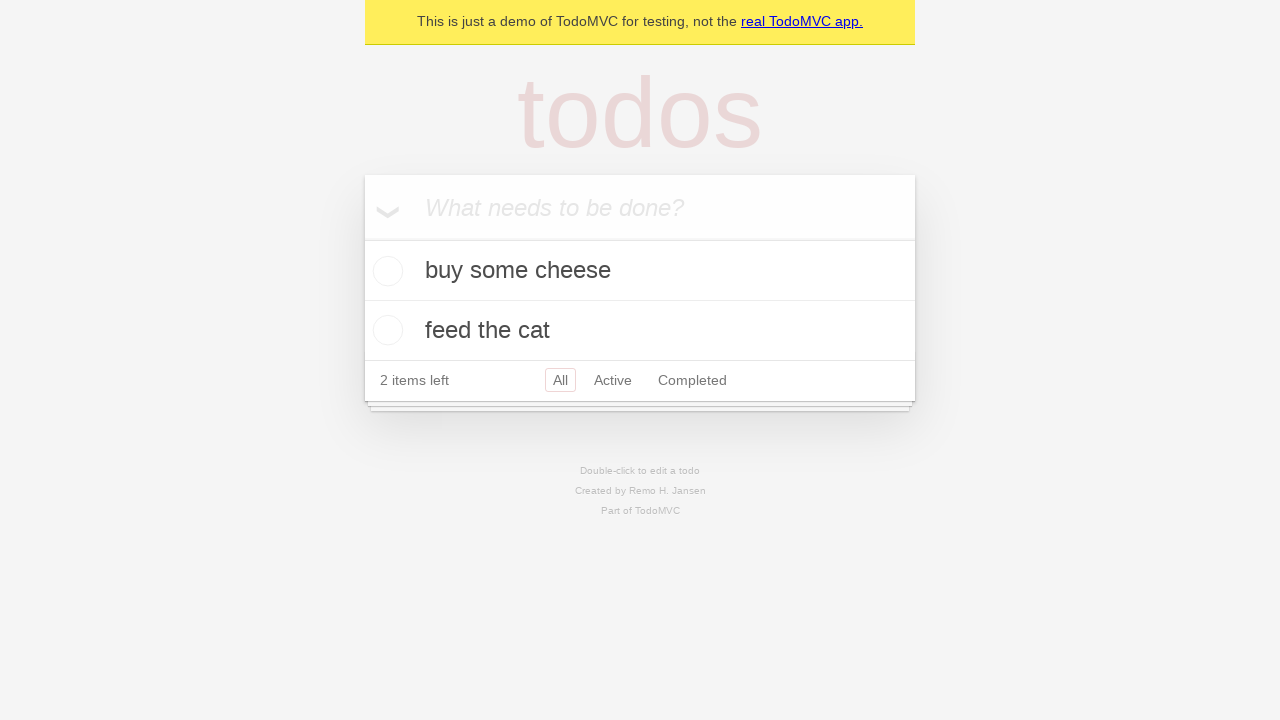